Tests adding a laptop to cart by opening it in a new tab, adding to cart, then verifying it appears in the cart on the original tab

Starting URL: https://www.demoblaze.com/index.html

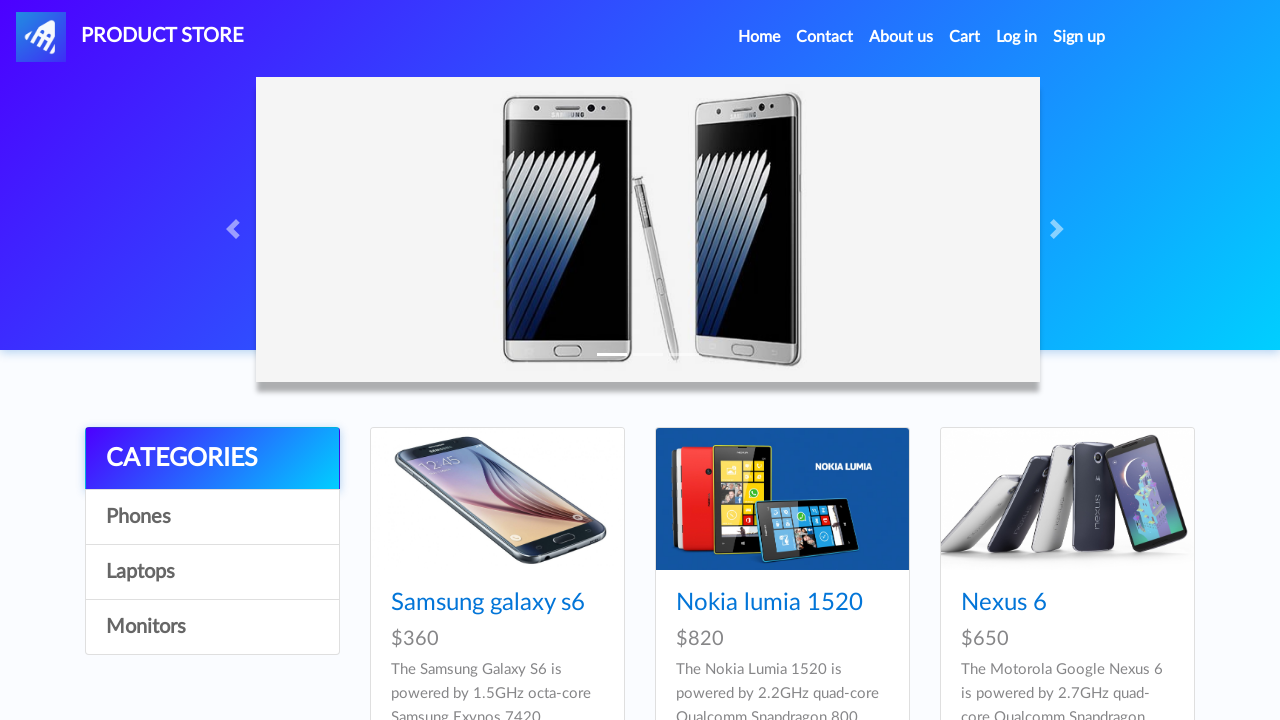

Clicked on notebooks category at (212, 572) on a#itemc[onclick="byCat('notebook')"]
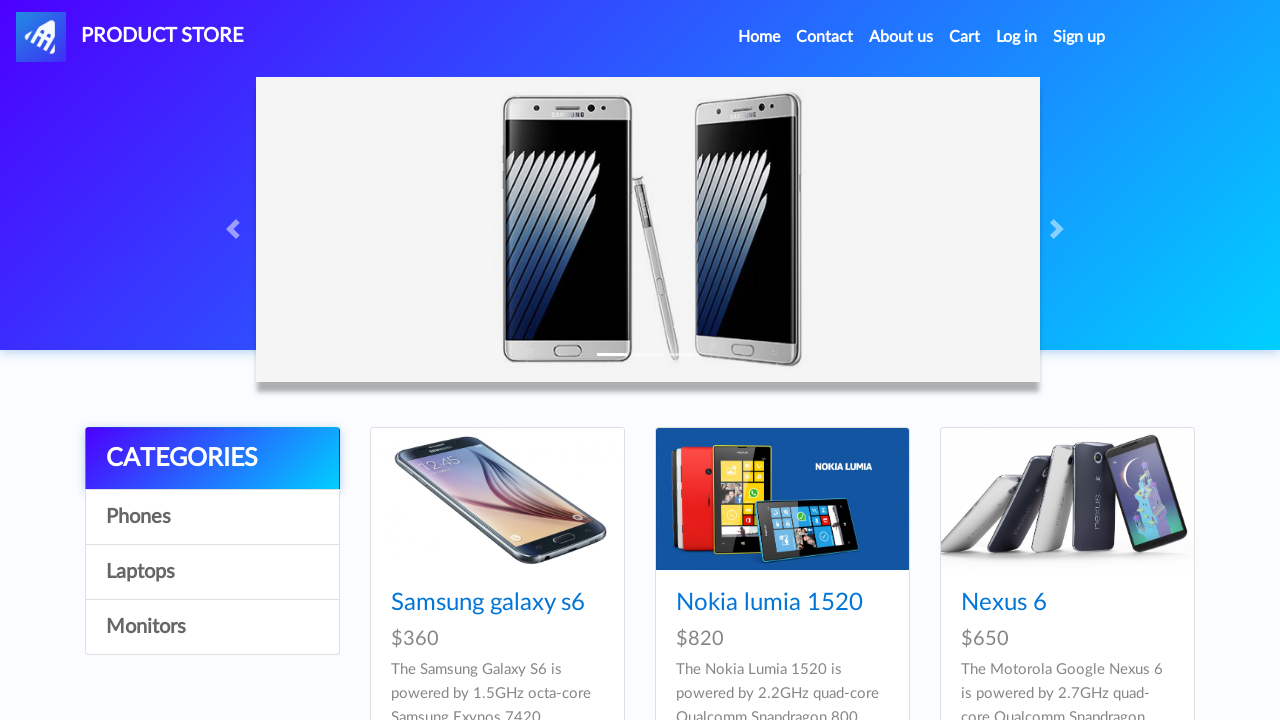

Notebook products loaded
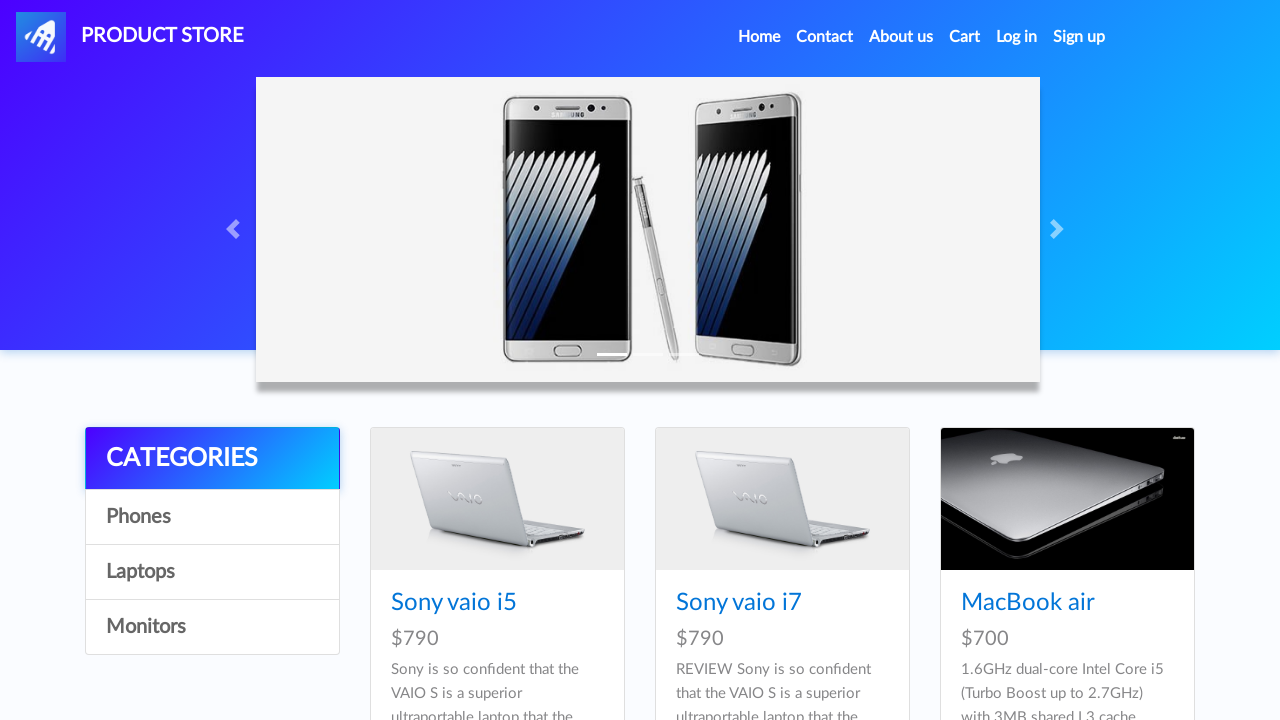

Located MacBook Pro product link
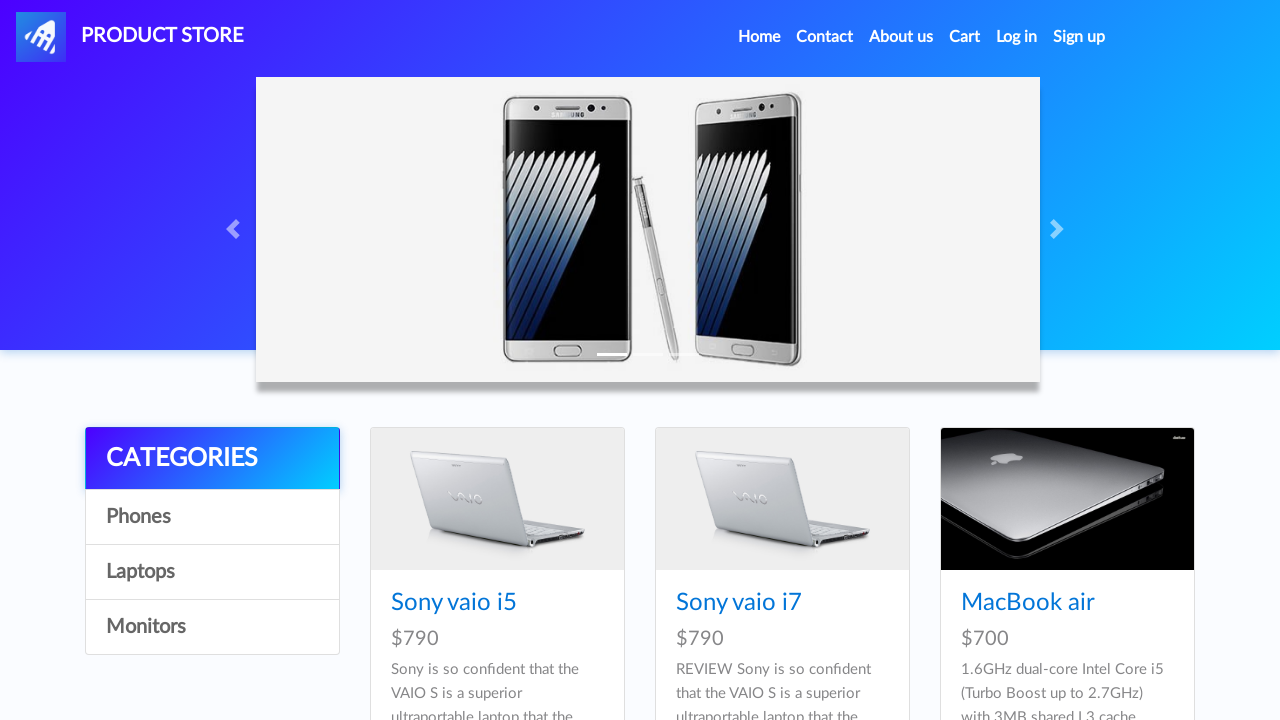

Opened MacBook Pro product page in new tab
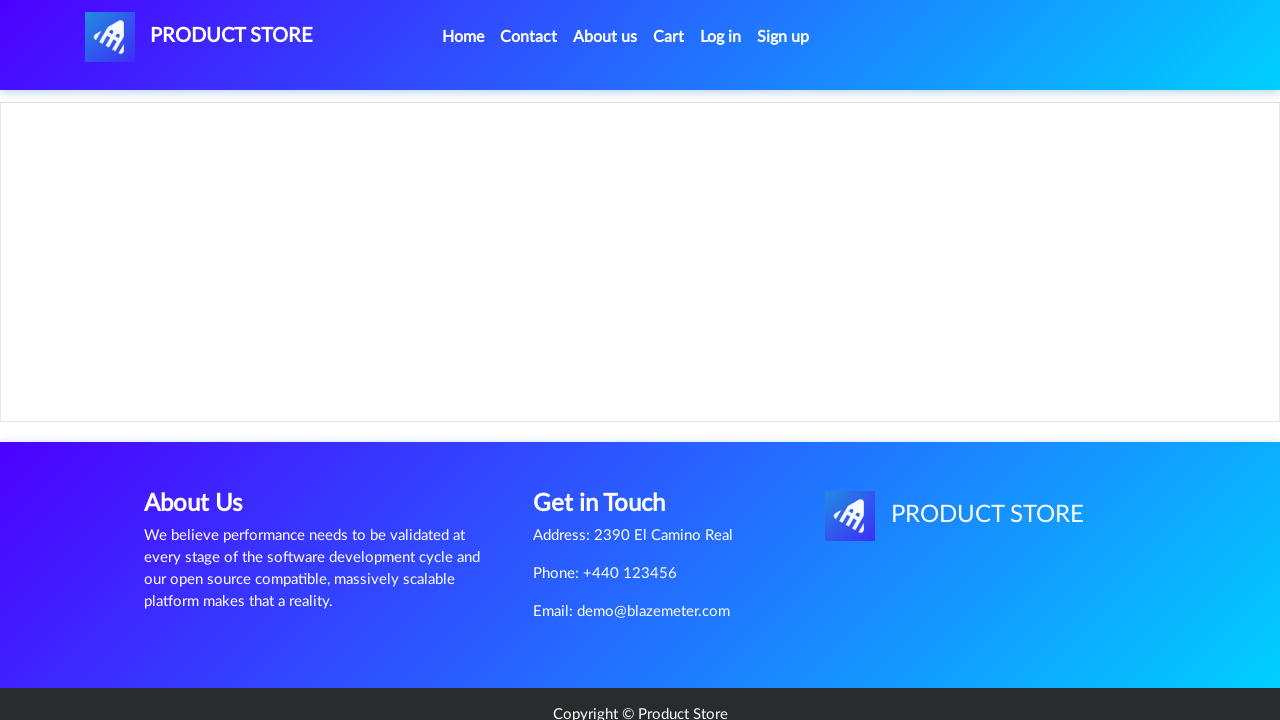

Retrieved product name: MacBook Pro
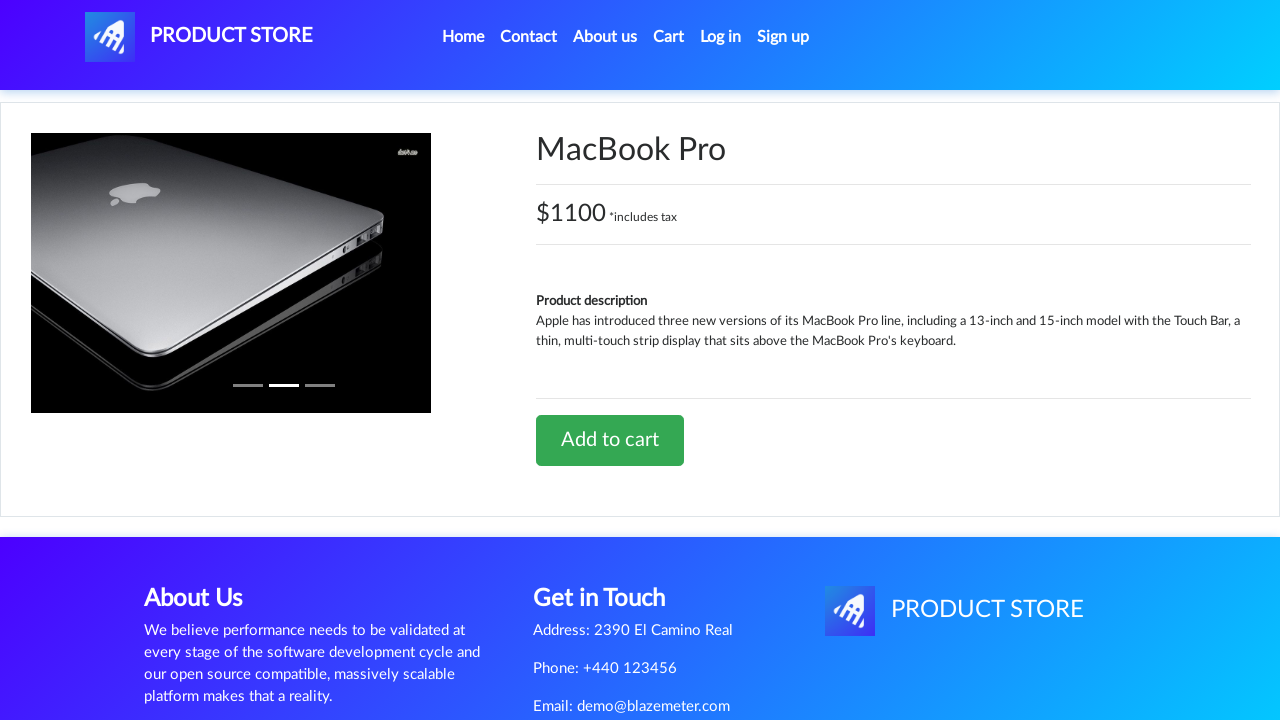

Retrieved product price: $1100 *includes tax
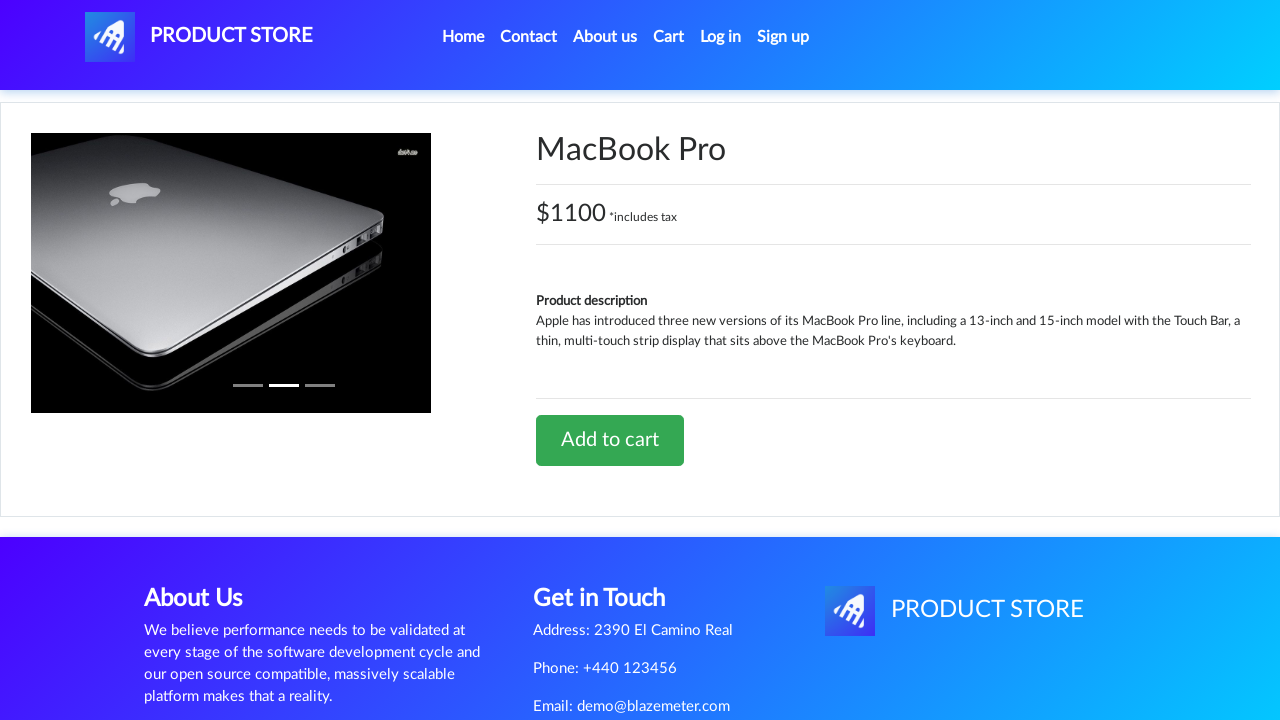

Extracted numeric price: 1100
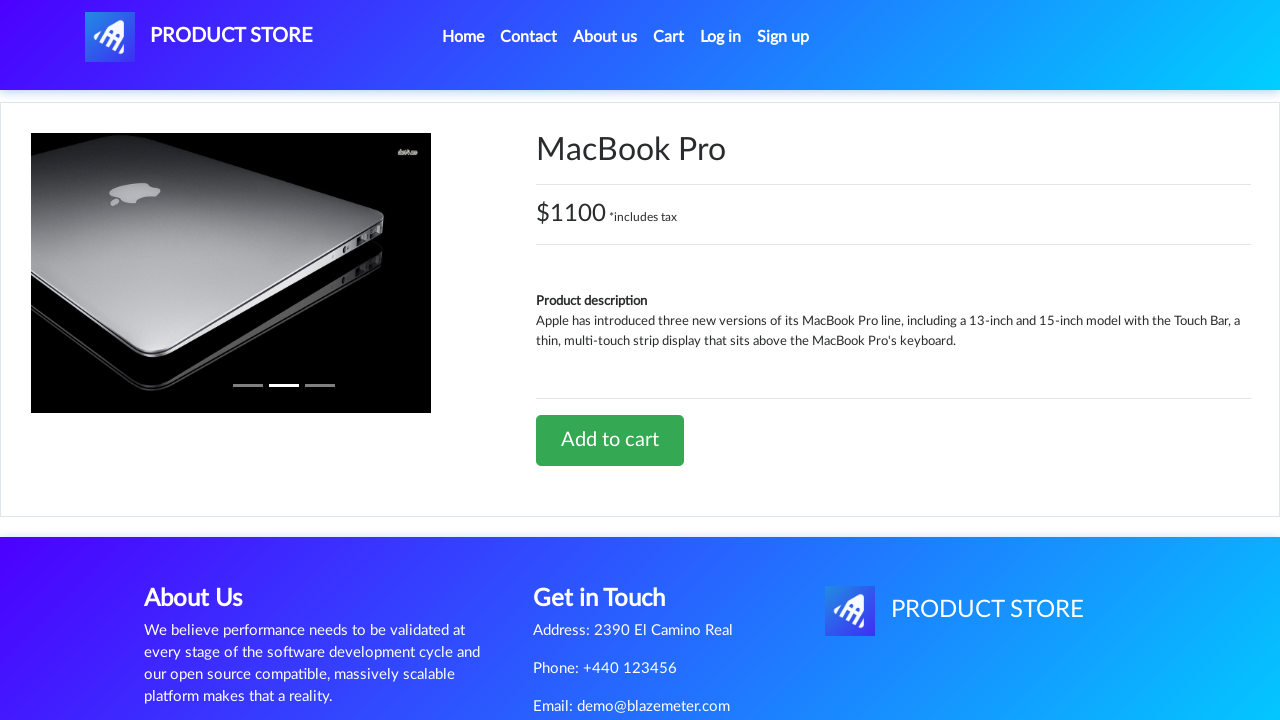

Clicked 'Add to cart' button at (610, 440) on a.btn.btn-success.btn-lg
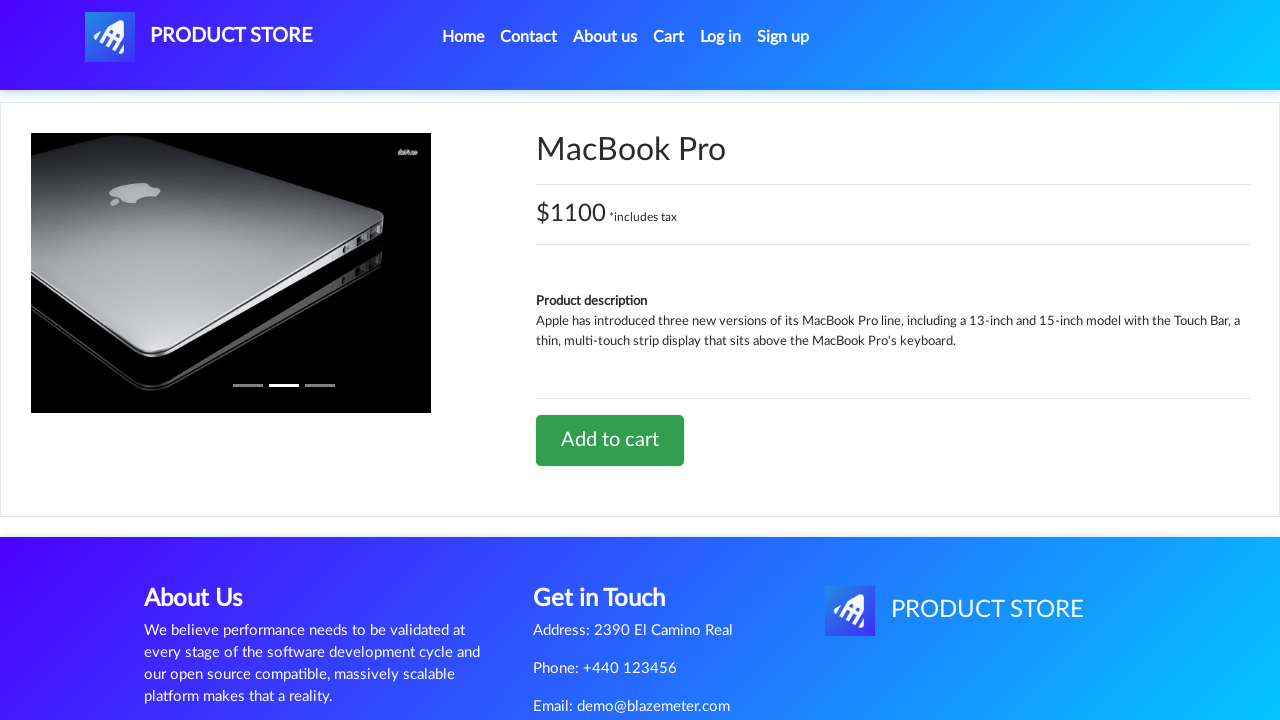

Accepted 'Added to cart' alert dialog
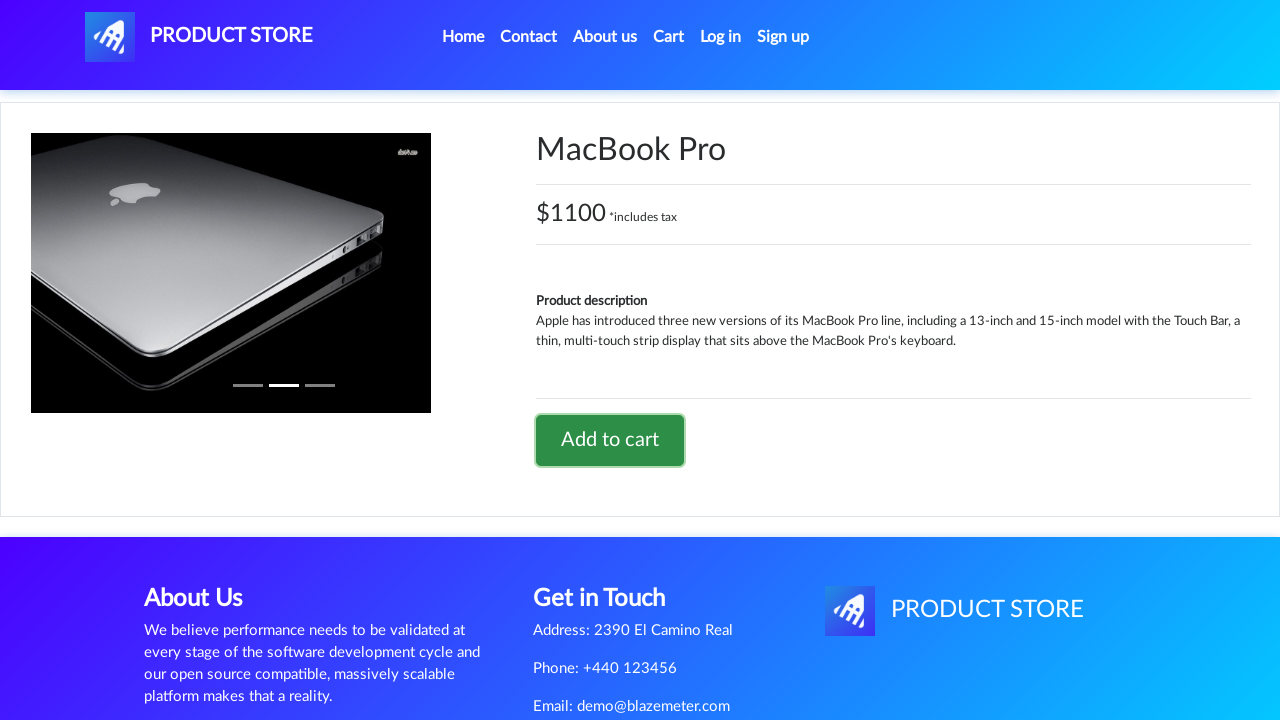

Clicked cart link on main page at (965, 37) on a#cartur
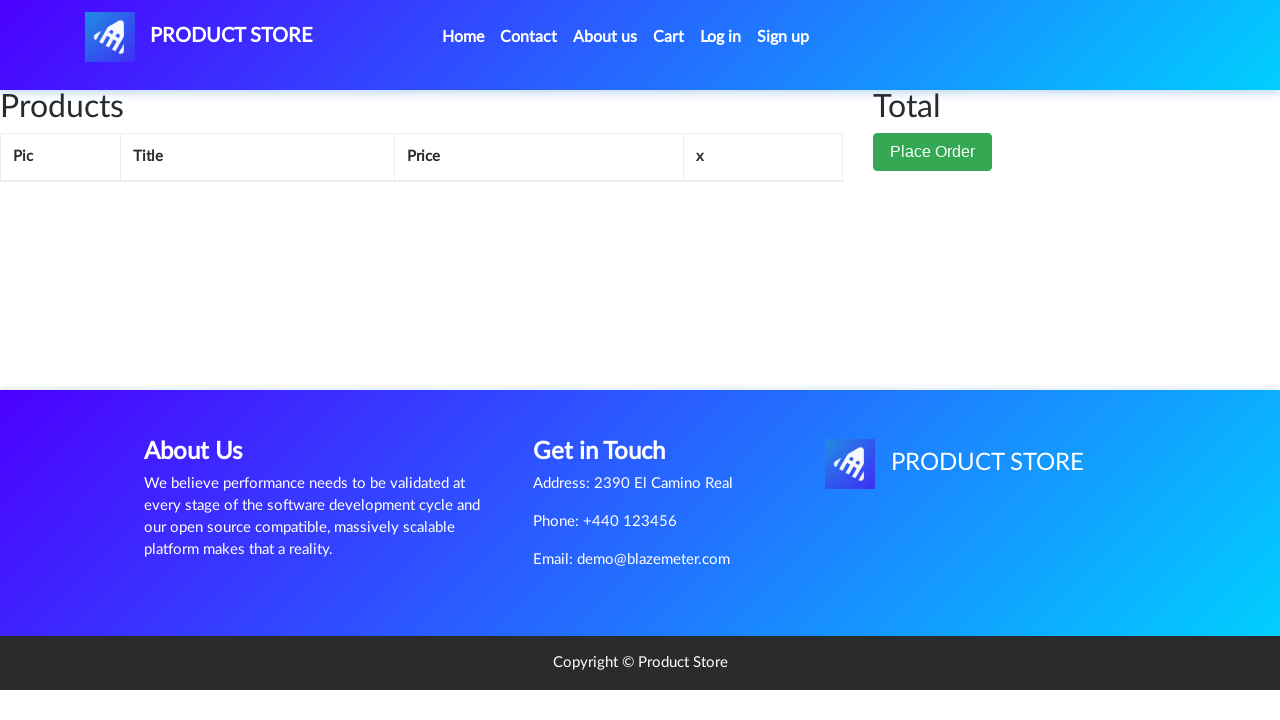

Cart page loaded with products
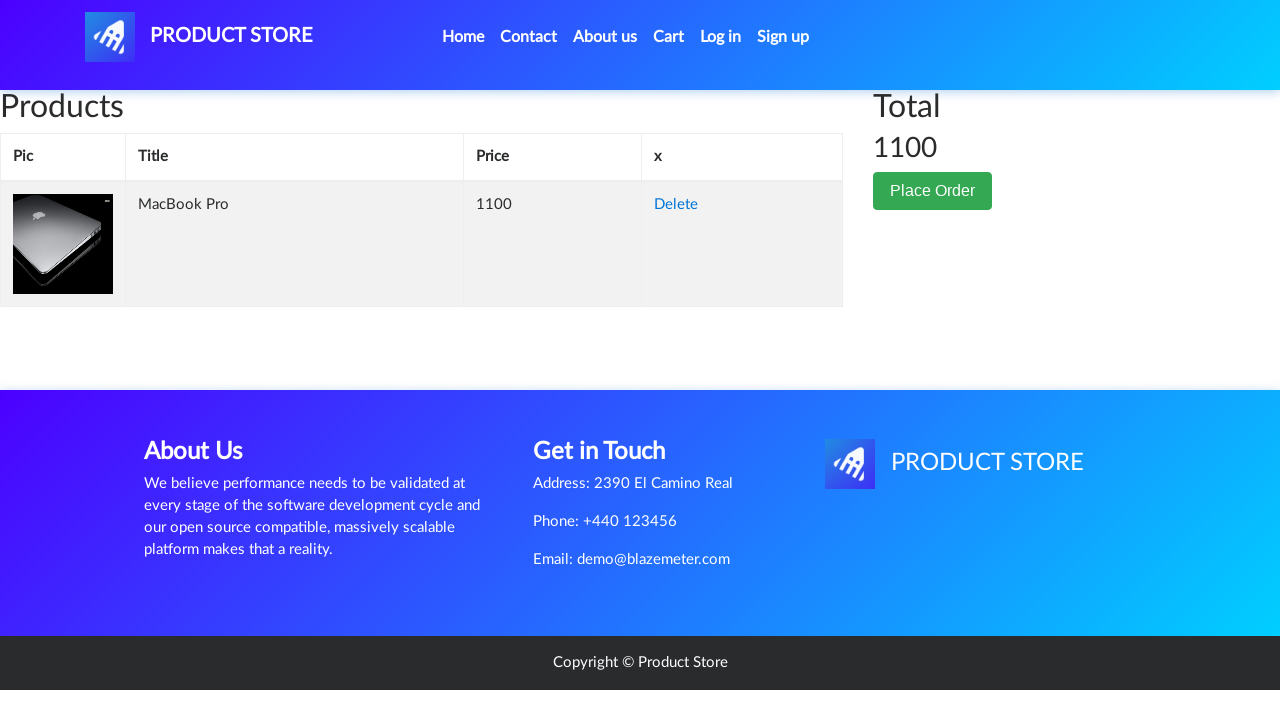

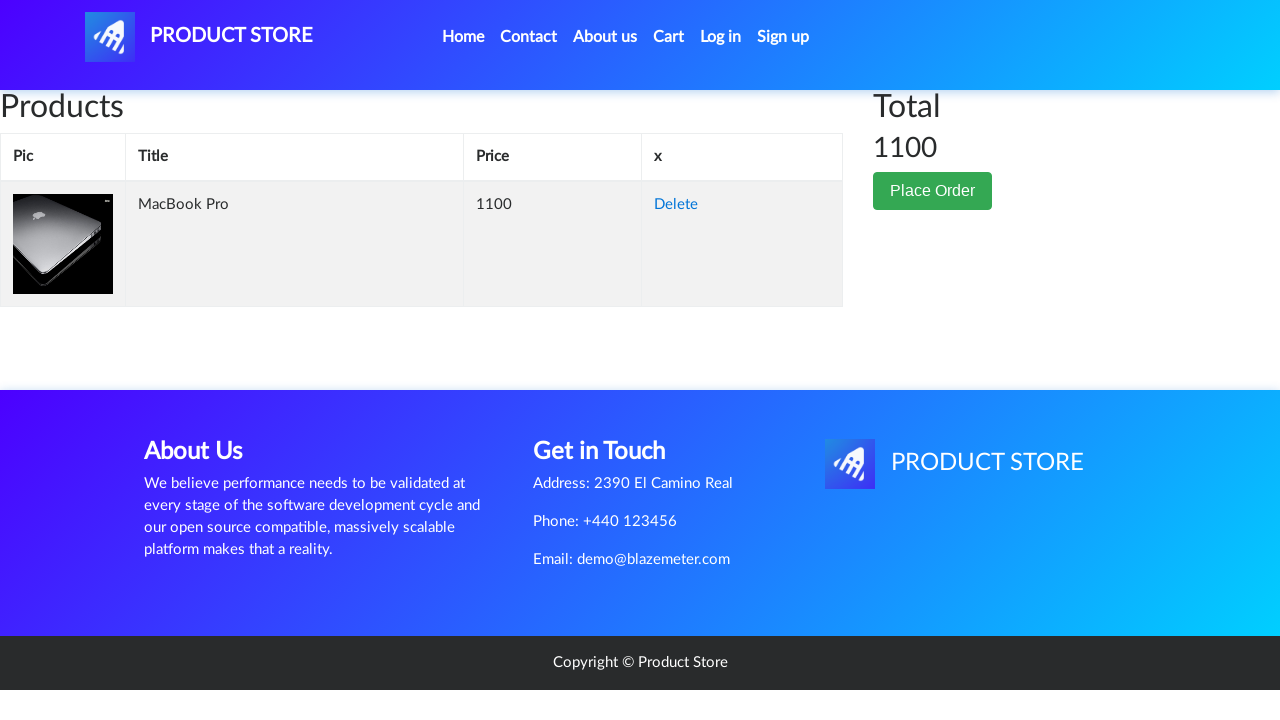